Tests the Salesforce "Forgot Password" flow by clicking the forgot password link, verifying the page header, entering an email address, and clicking Continue to submit the password reset request.

Starting URL: https://login.salesforce.com

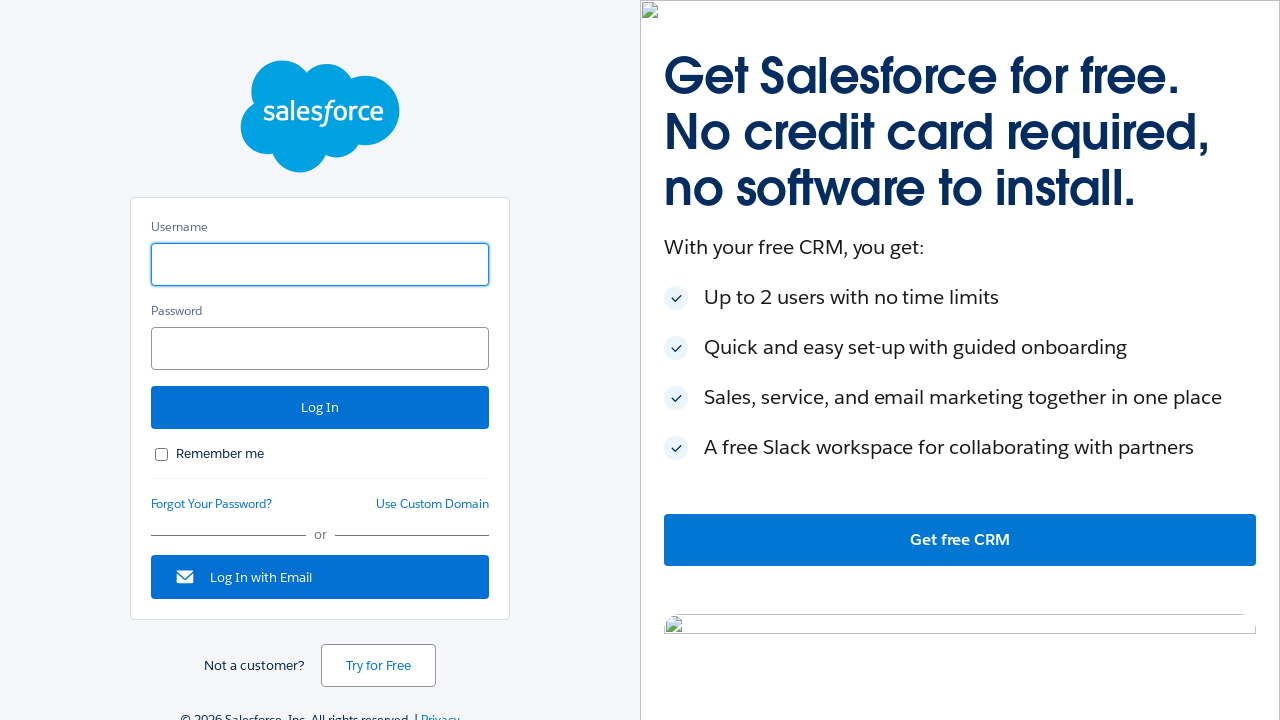

Clicked the Forgot Password link at (212, 504) on #forgot_password_link
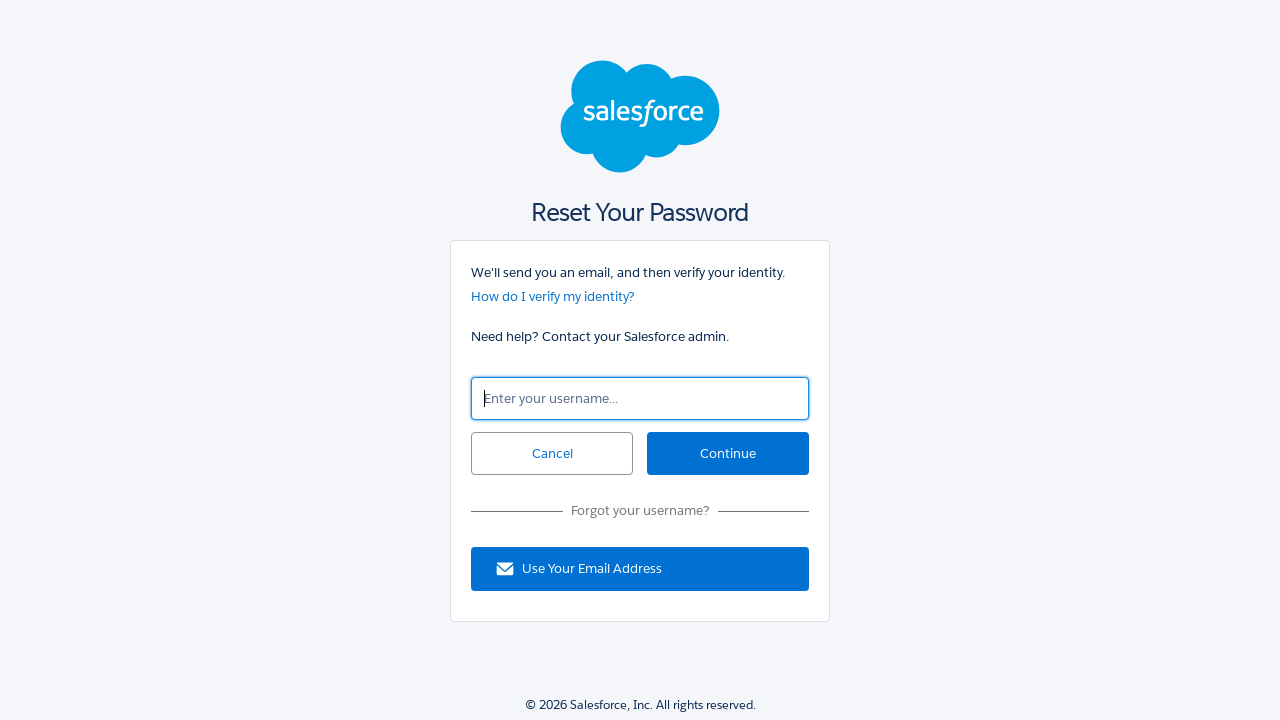

Forgot password page loaded and header element is visible
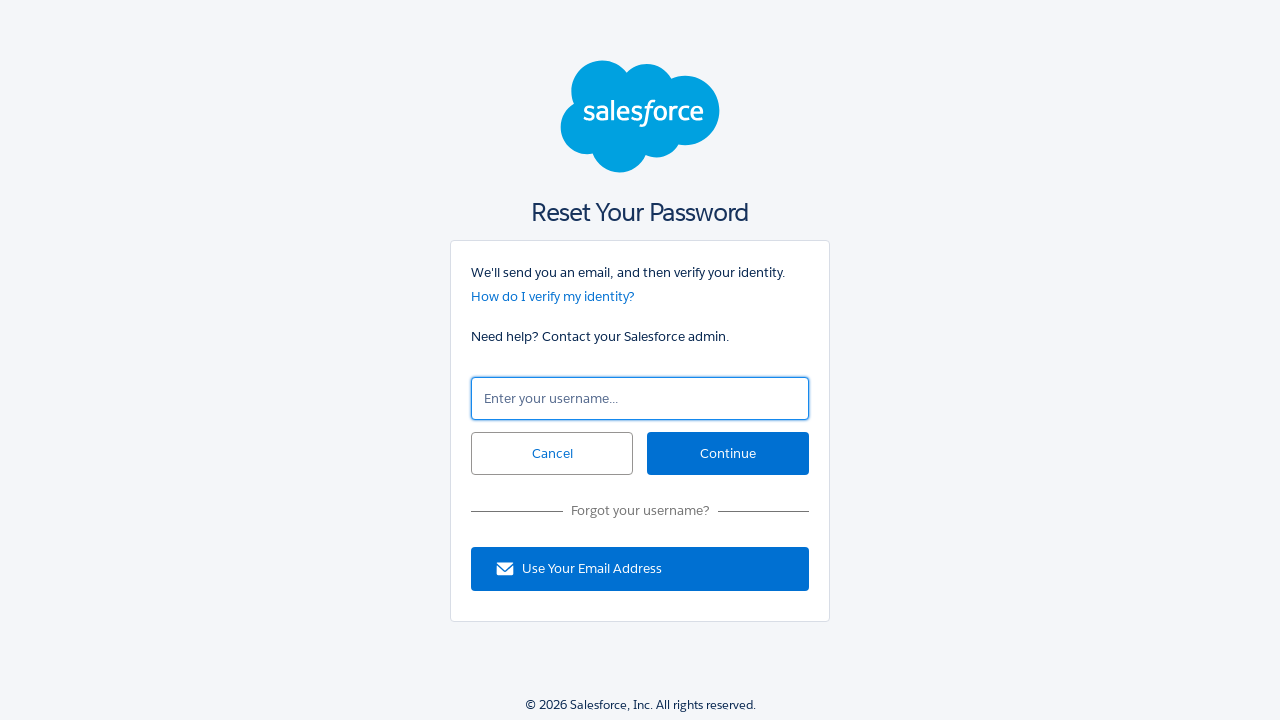

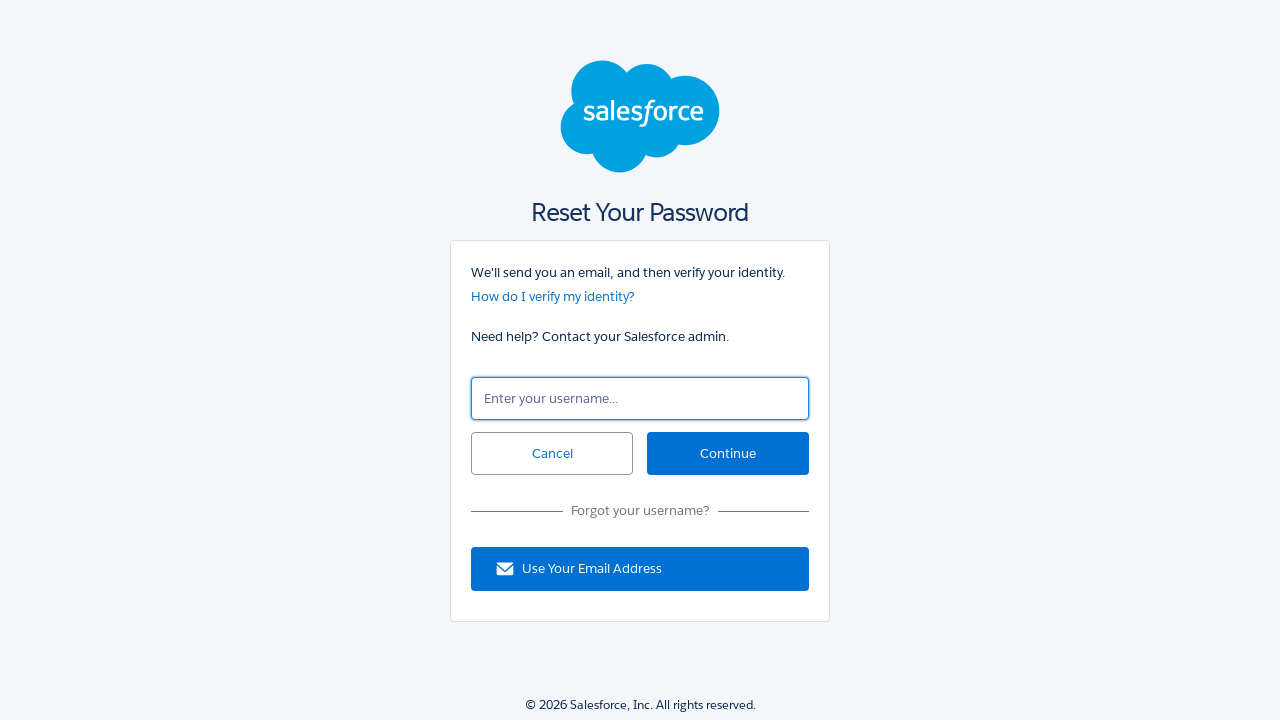